Tests drag and drop functionality by dragging an element and dropping it onto a target area, then verifies the drop was successful

Starting URL: https://demoqa.com/droppable

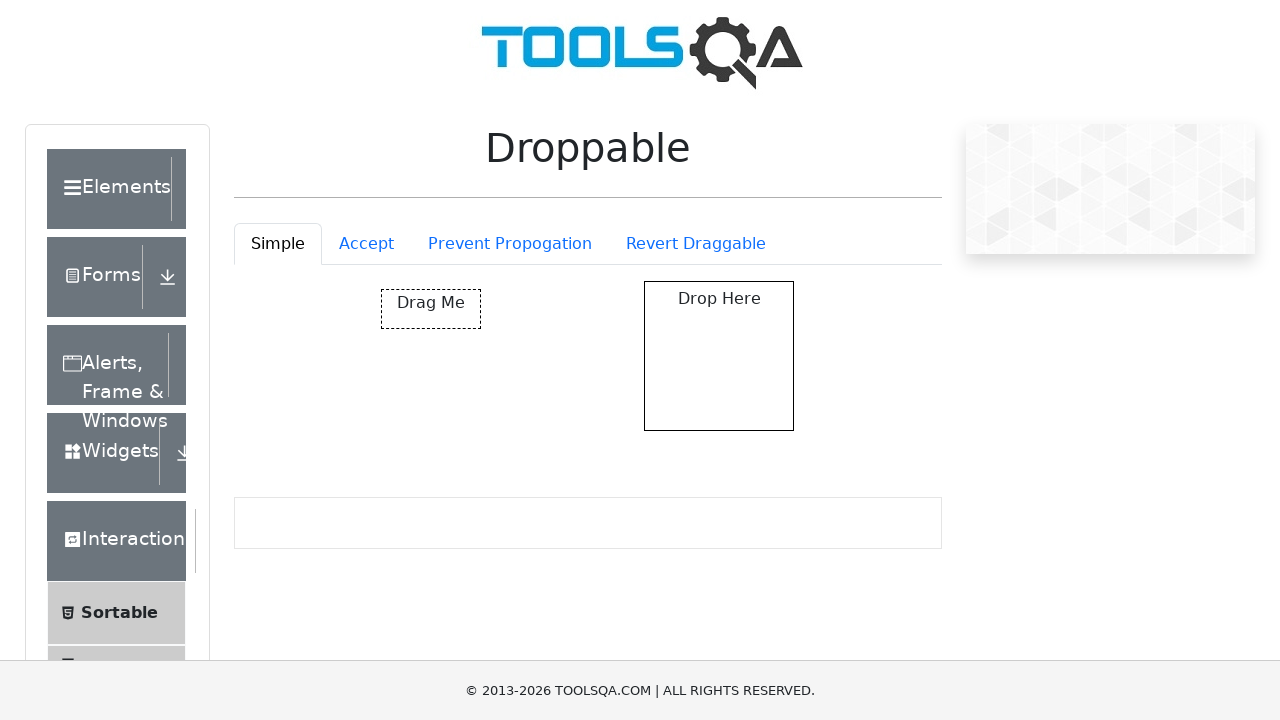

Located the draggable element
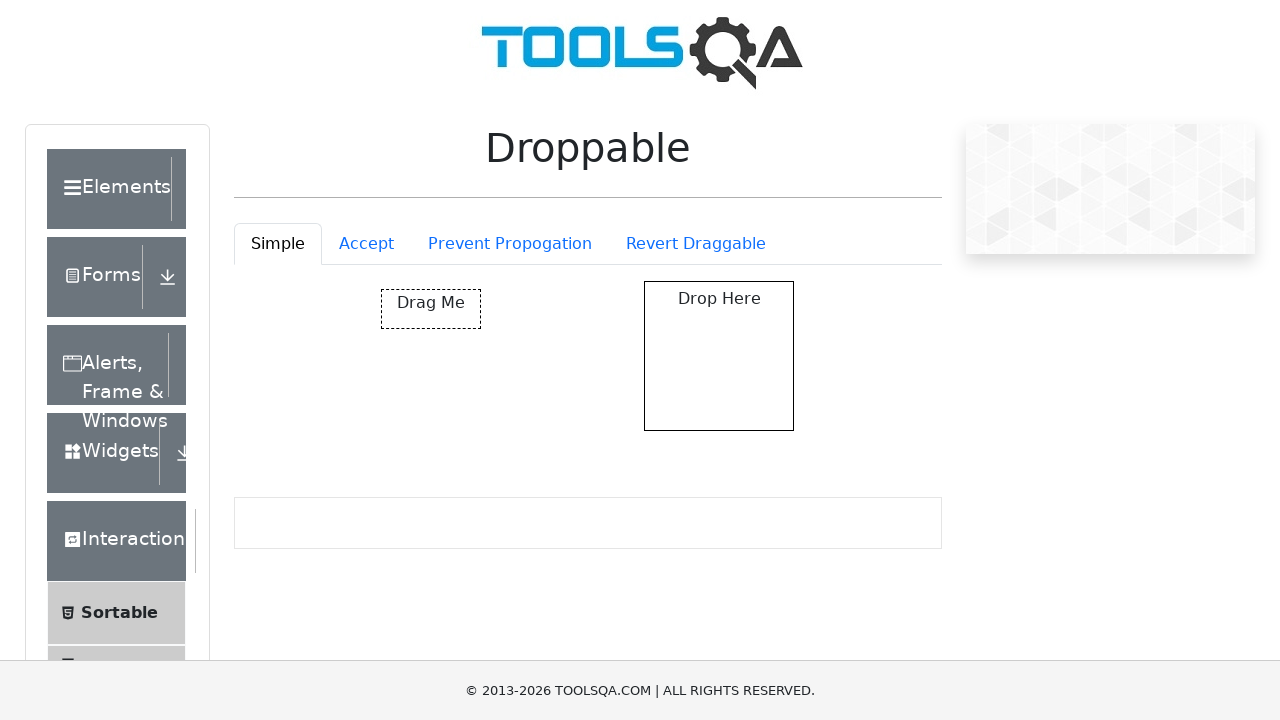

Located the drop target element
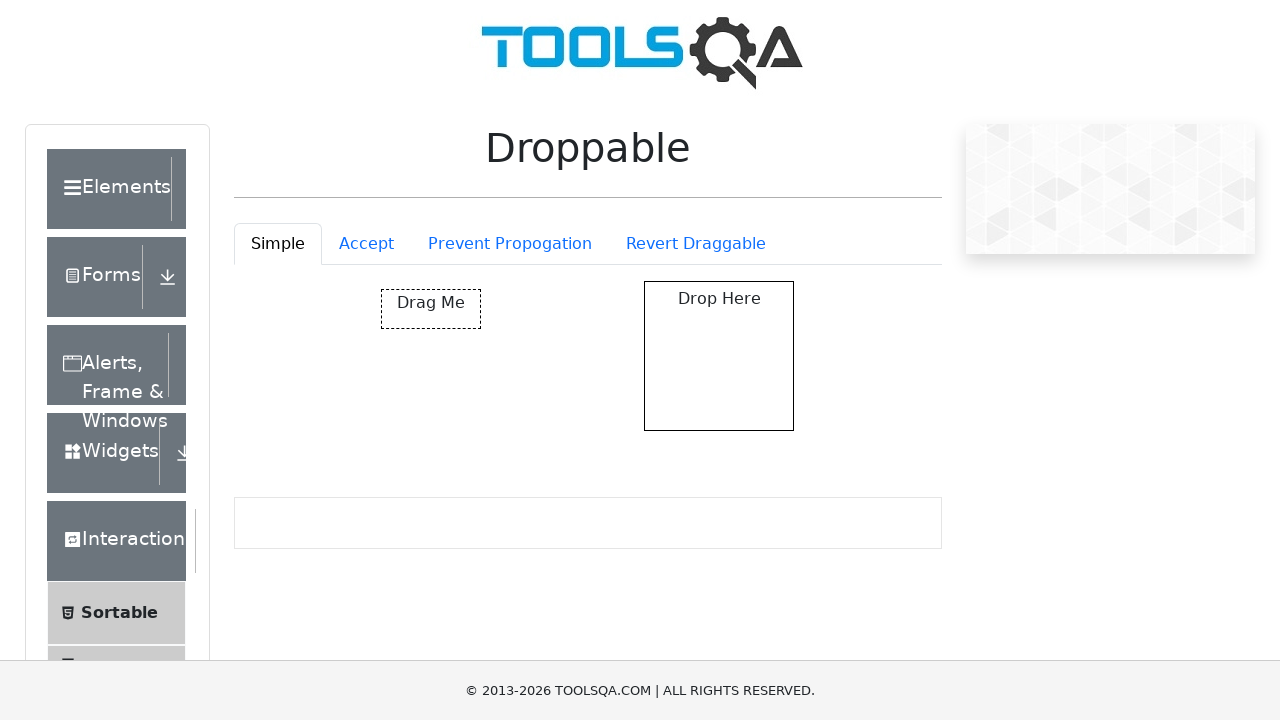

Dragged element to drop target area at (719, 356)
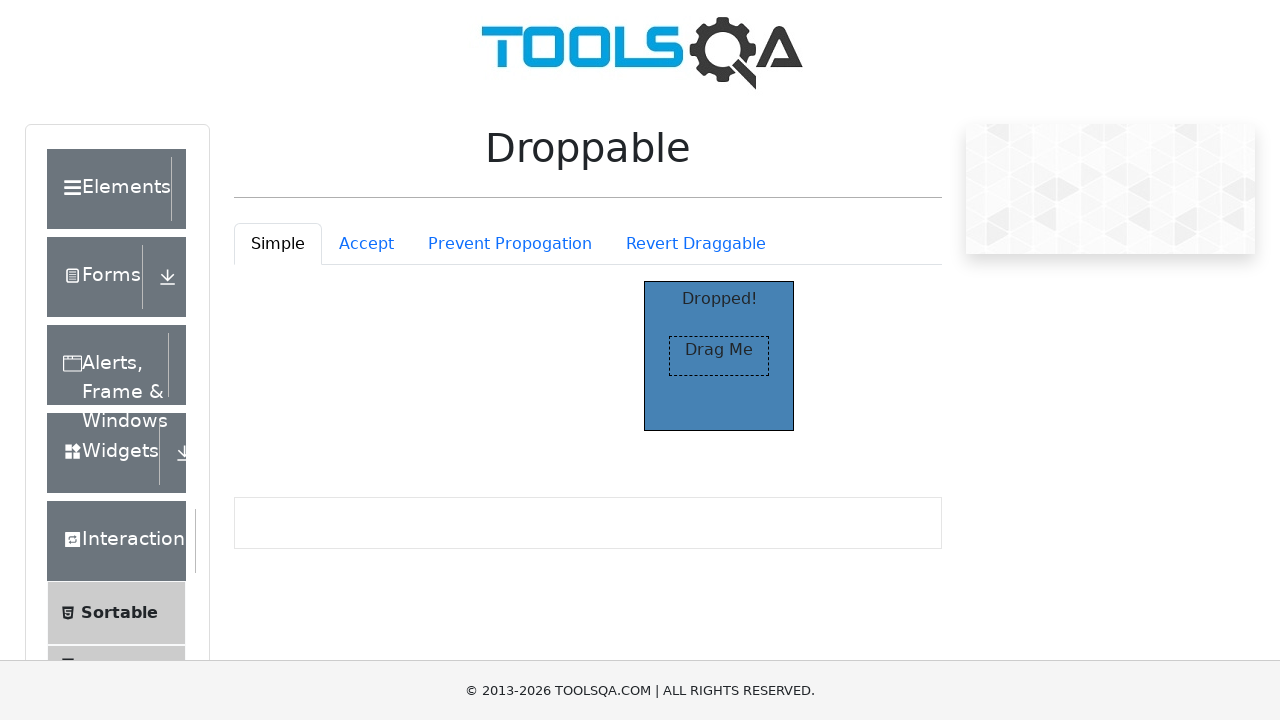

Located the success confirmation element
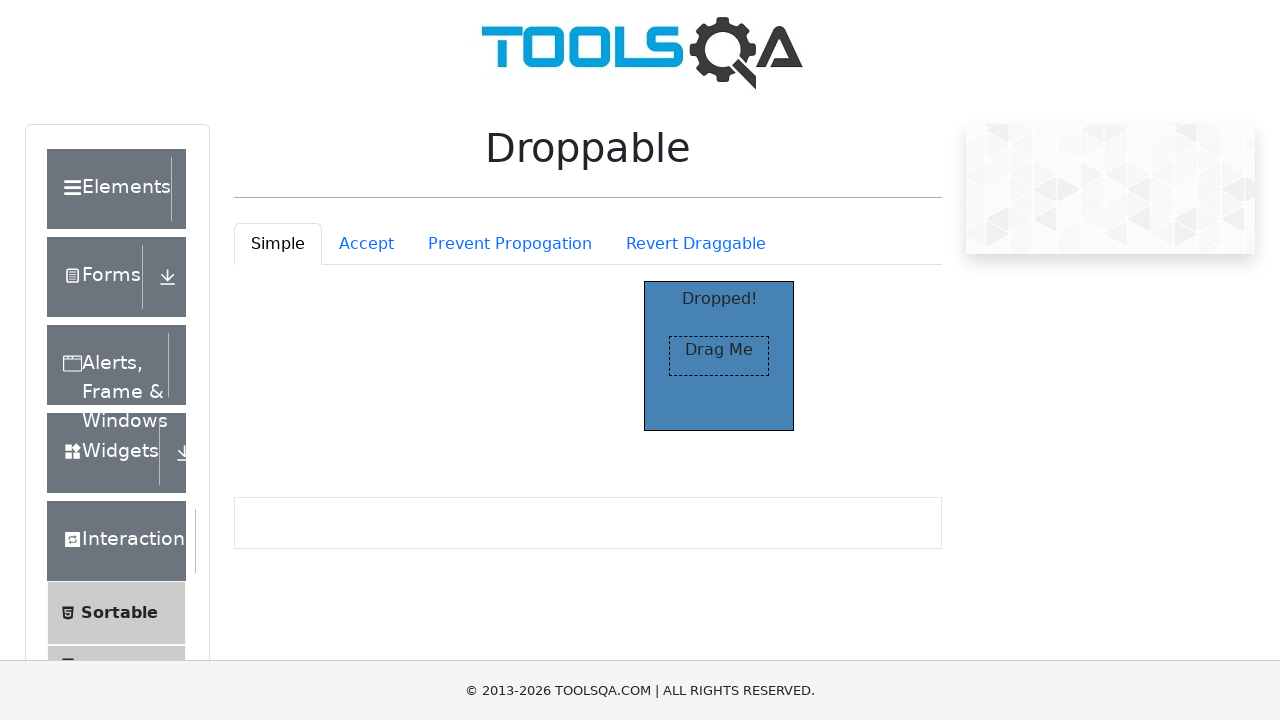

Verified 'Dropped!' message is visible
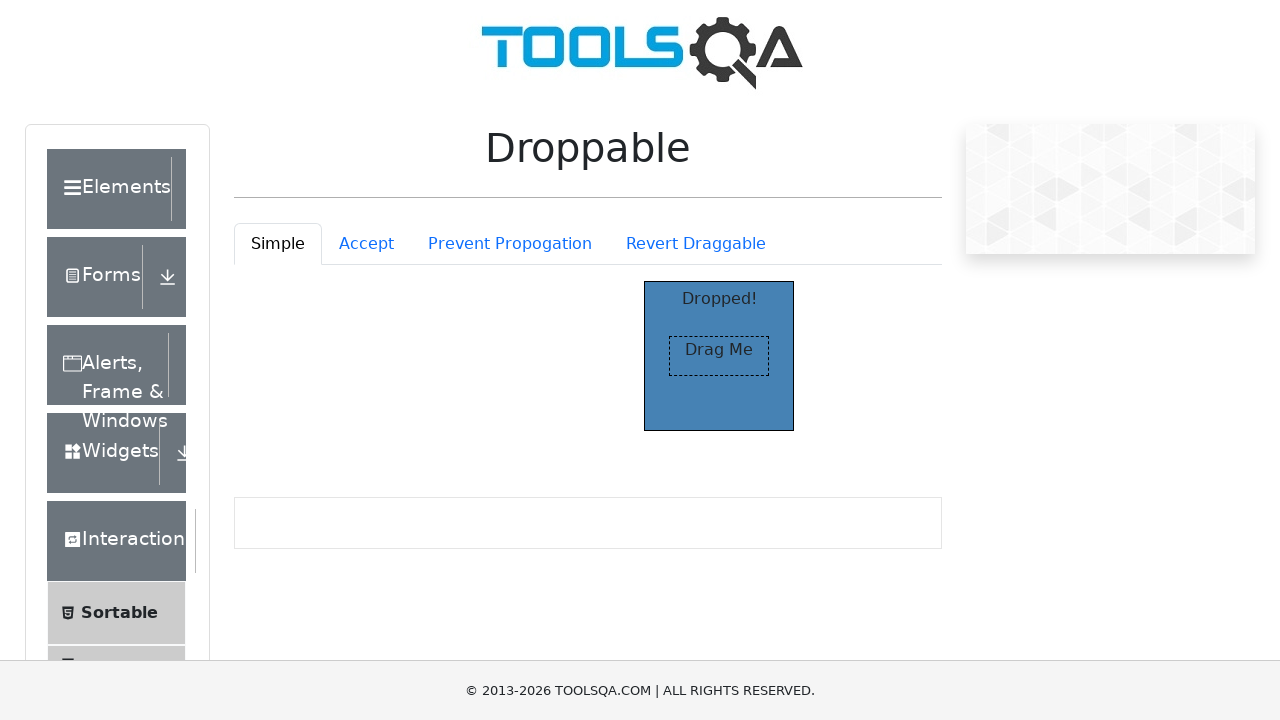

Verified 'Dropped!' message text content matches expected value
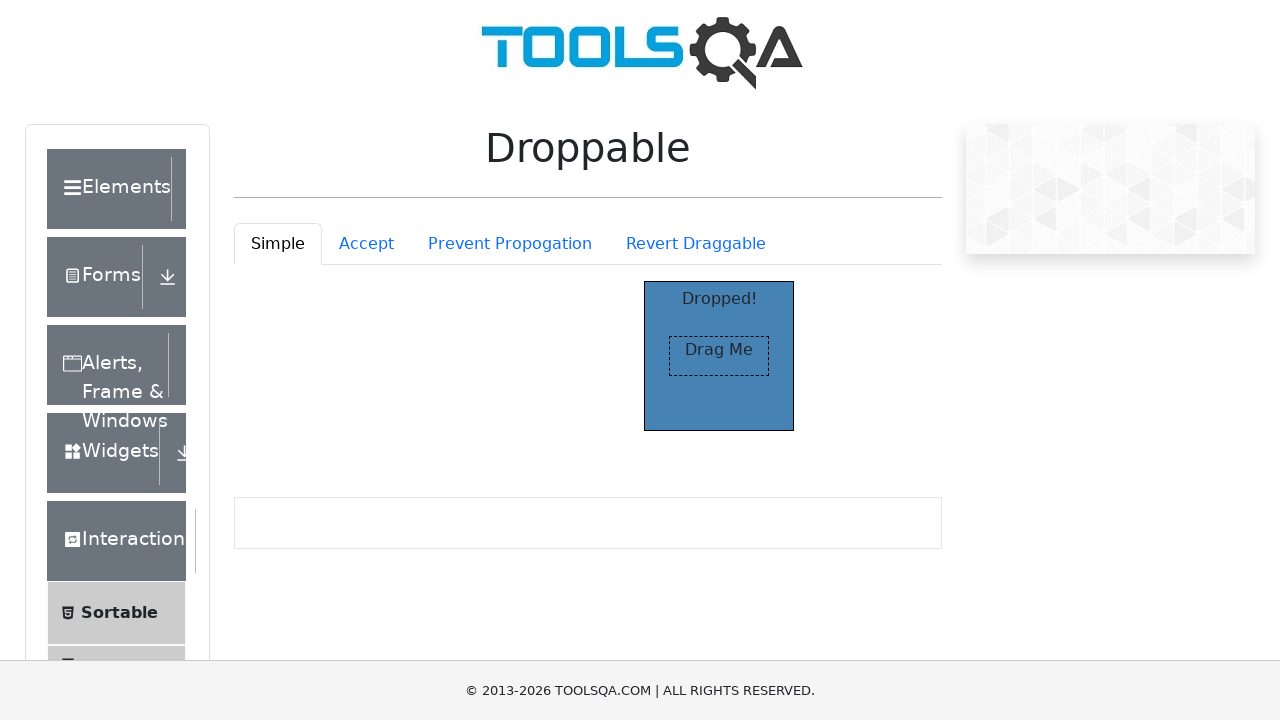

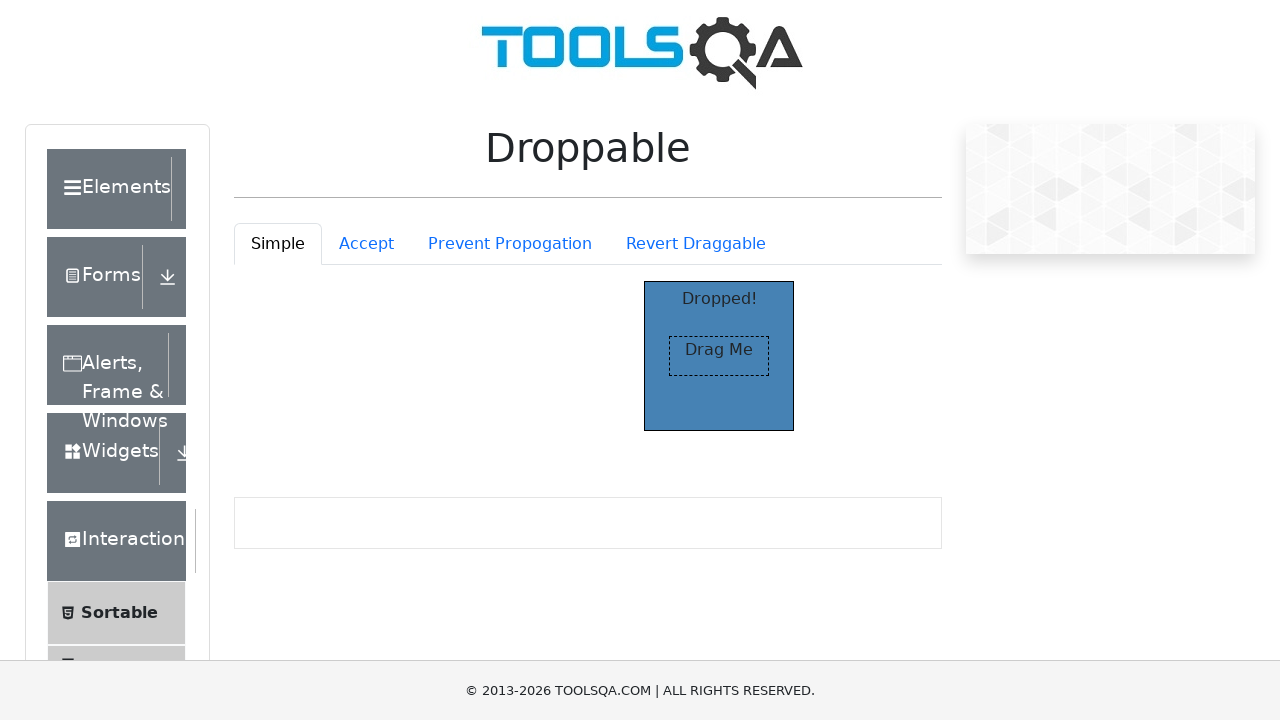